Navigates to Flipkart homepage and verifies the page loads by checking the title and URL

Starting URL: https://www.flipkart.com/

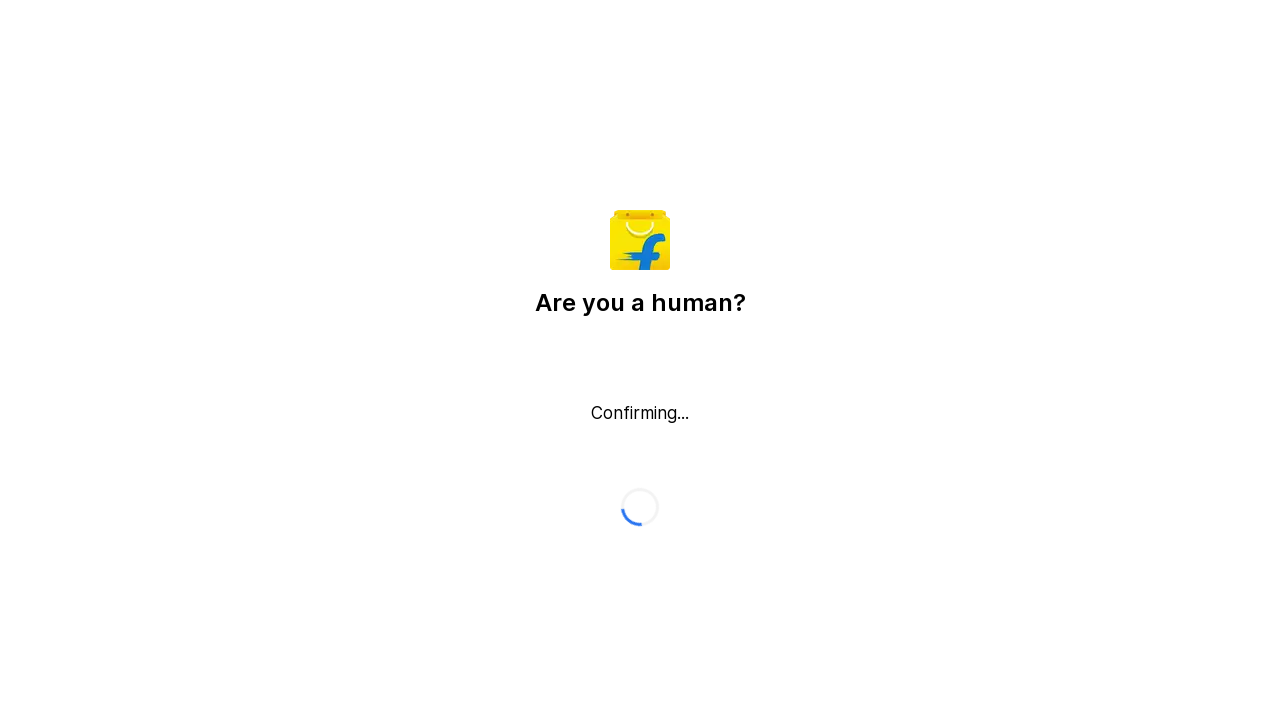

Retrieved page title
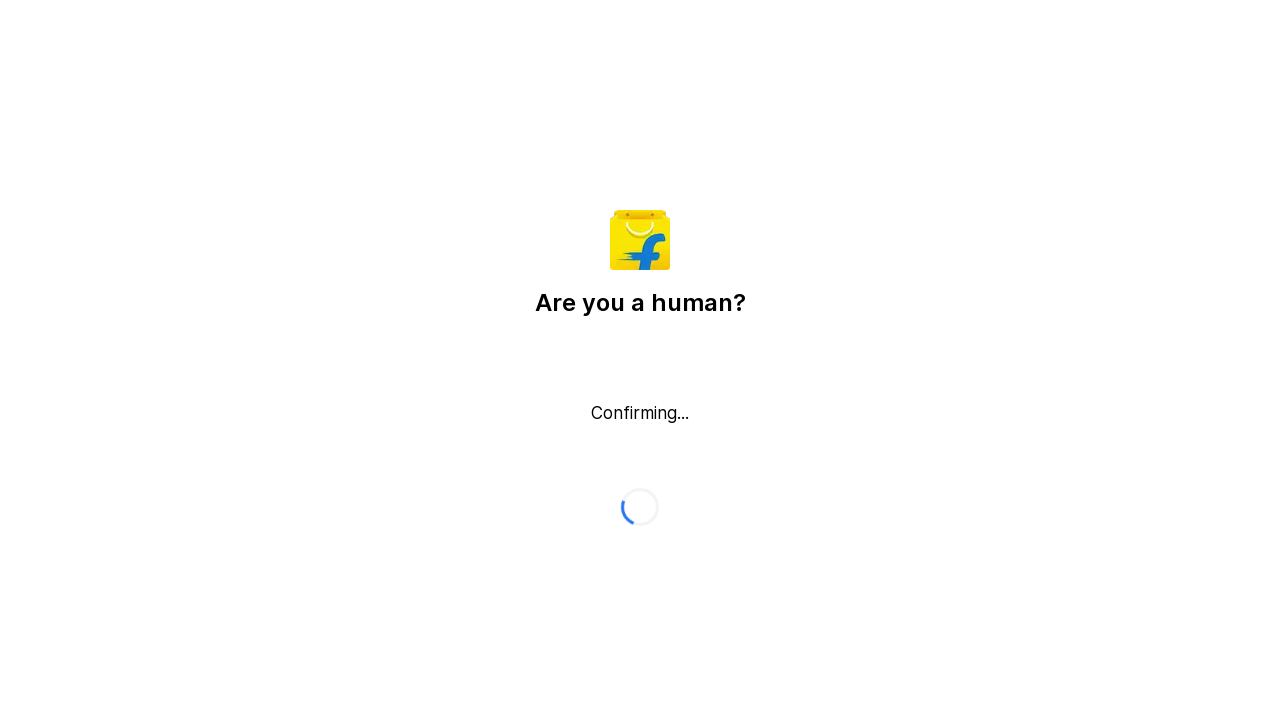

Retrieved current URL
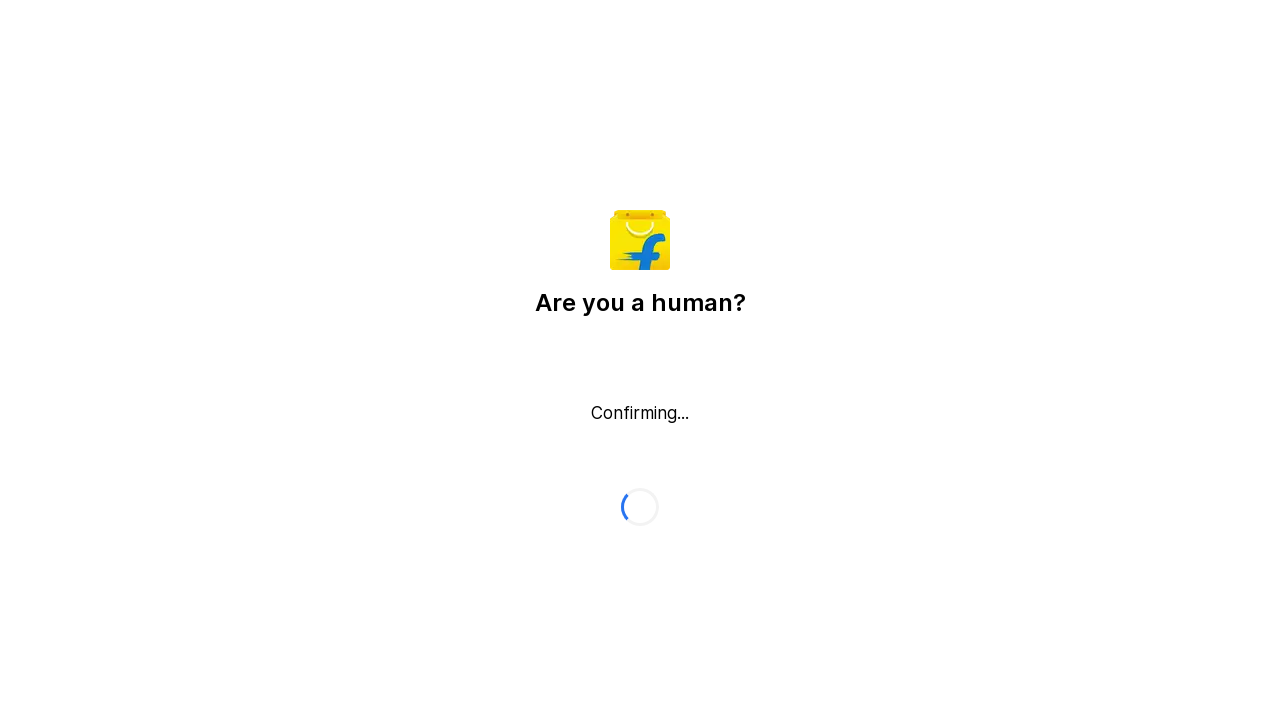

Printed page title: Flipkart reCAPTCHA
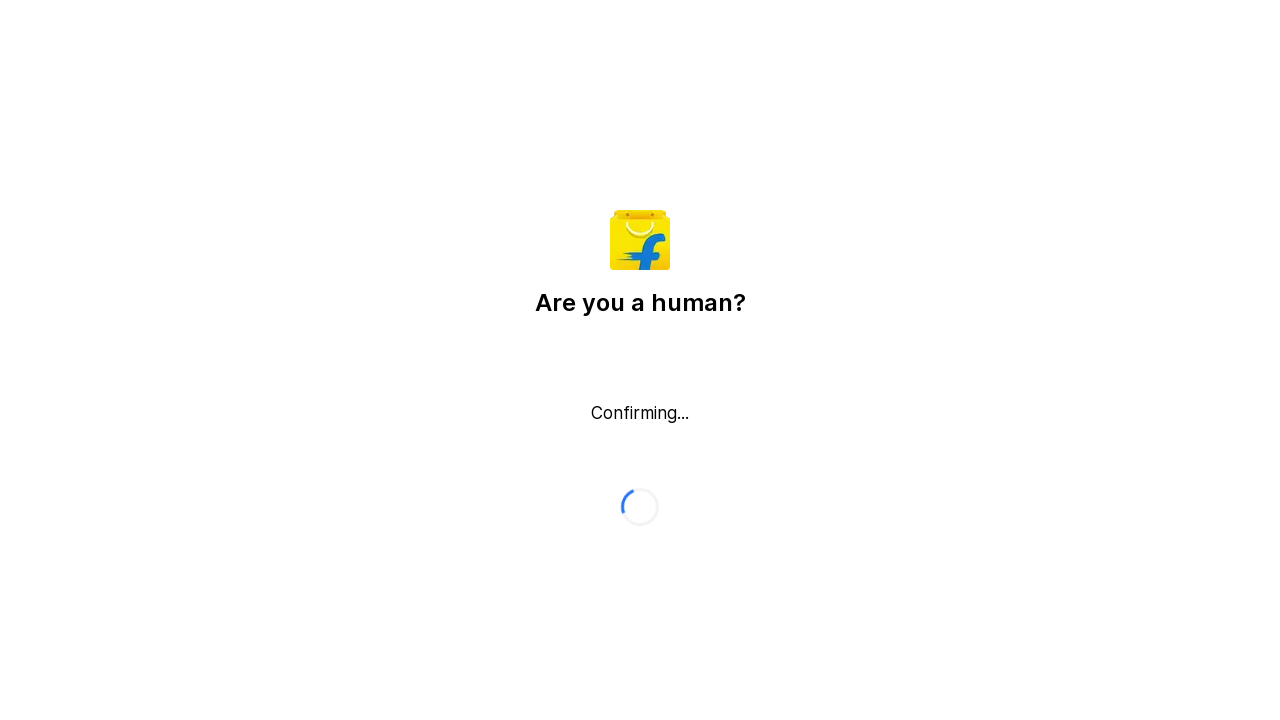

Printed current URL: https://www.flipkart.com/
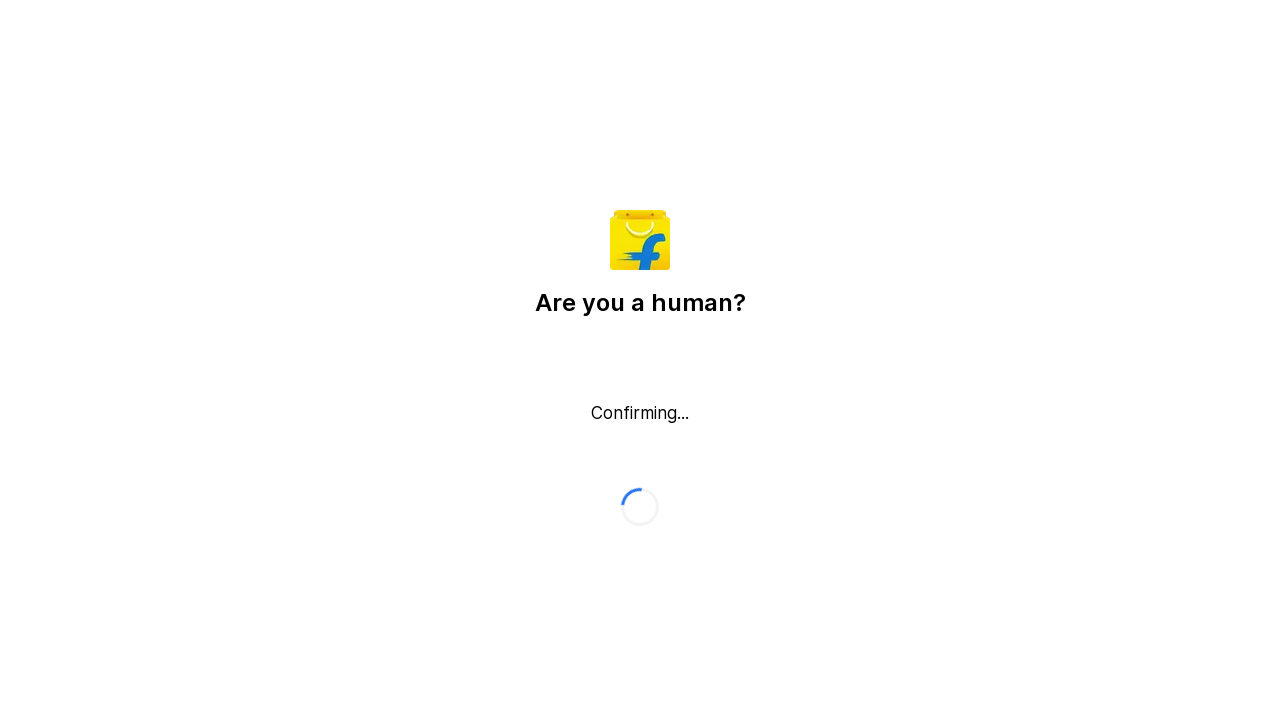

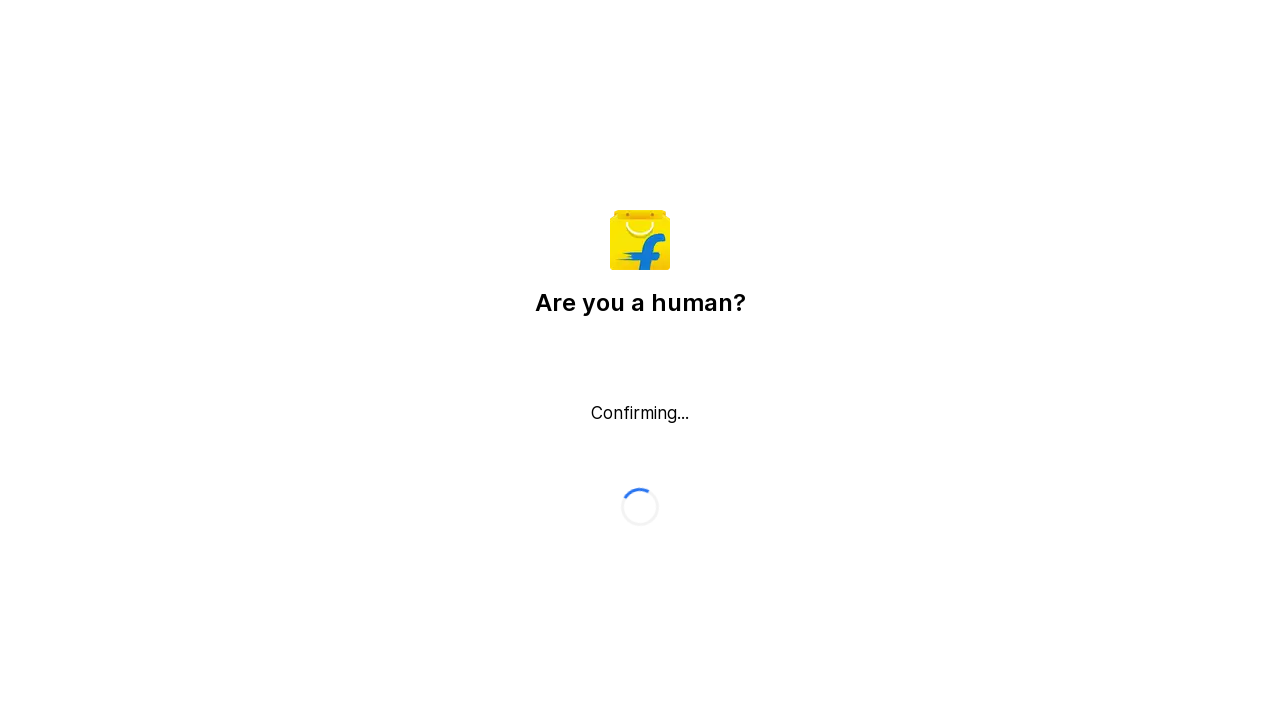